Tests the text input field by clicking it, entering text, and verifying the value is correctly set

Starting URL: https://bonigarcia.dev/selenium-webdriver-java/web-form.html

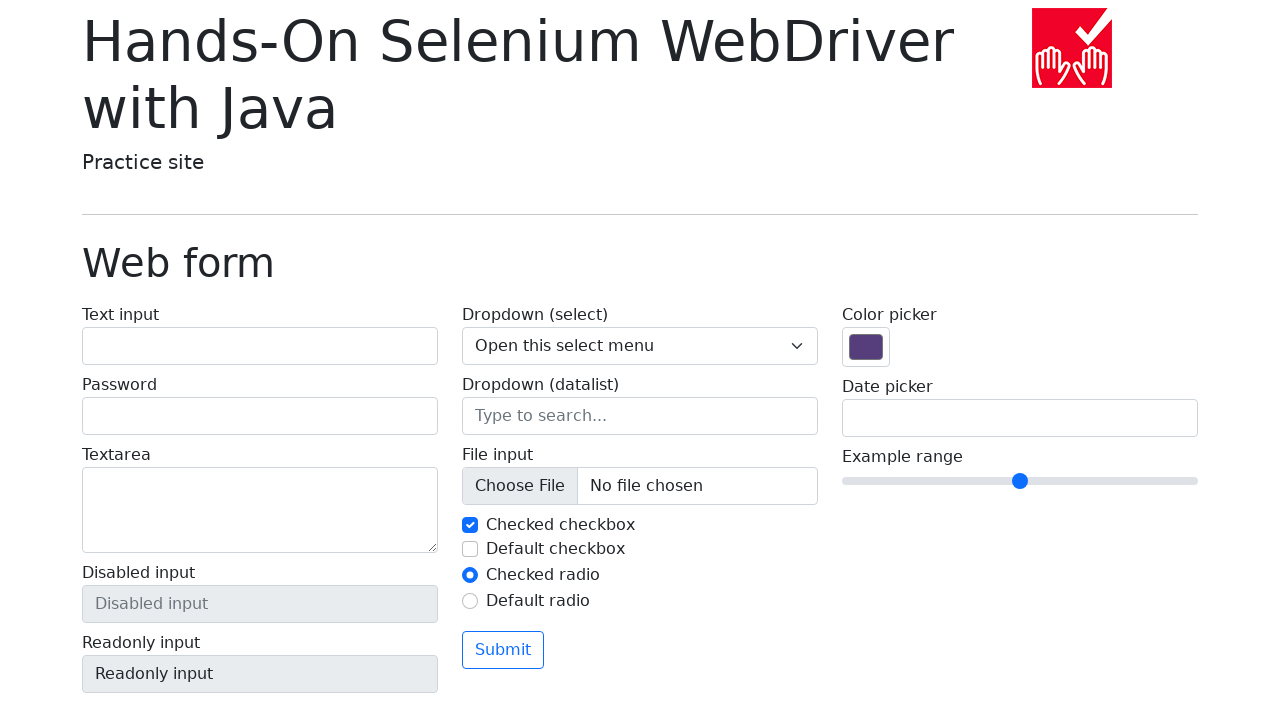

Clicked on text input field at (260, 346) on input#my-text-id
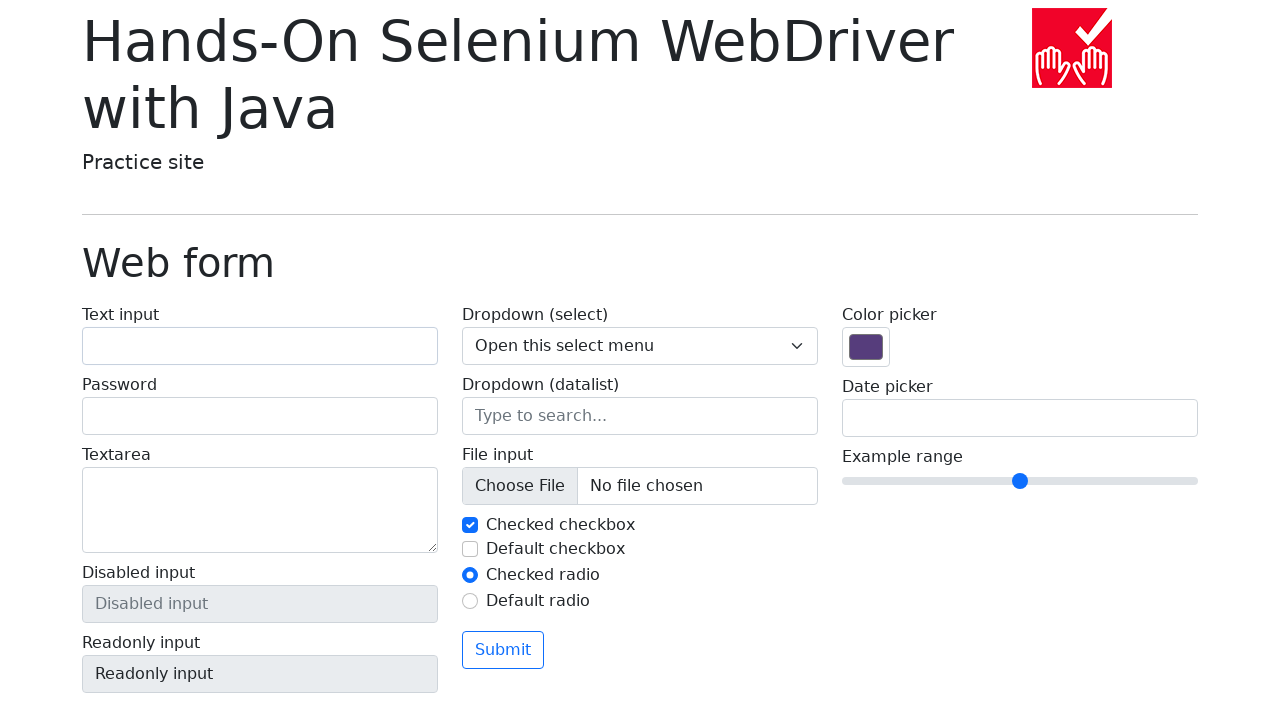

Filled text input field with 'Go !!!' on input#my-text-id
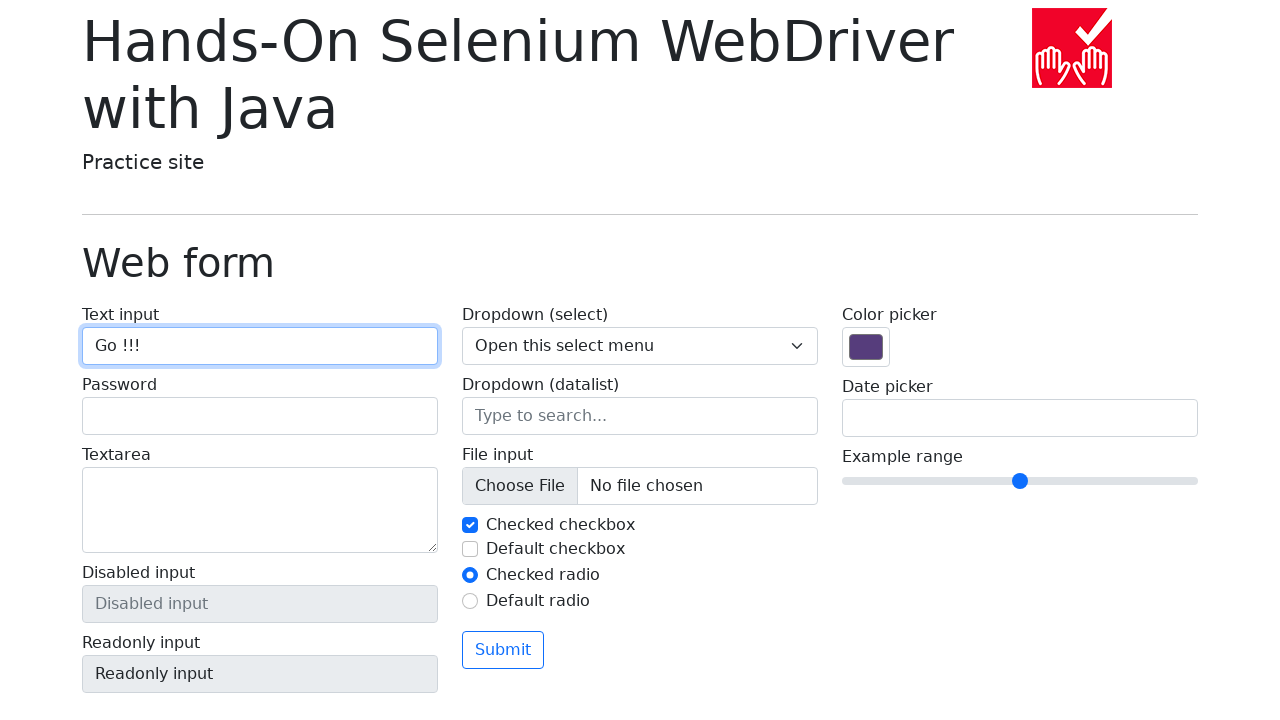

Retrieved input value from text field
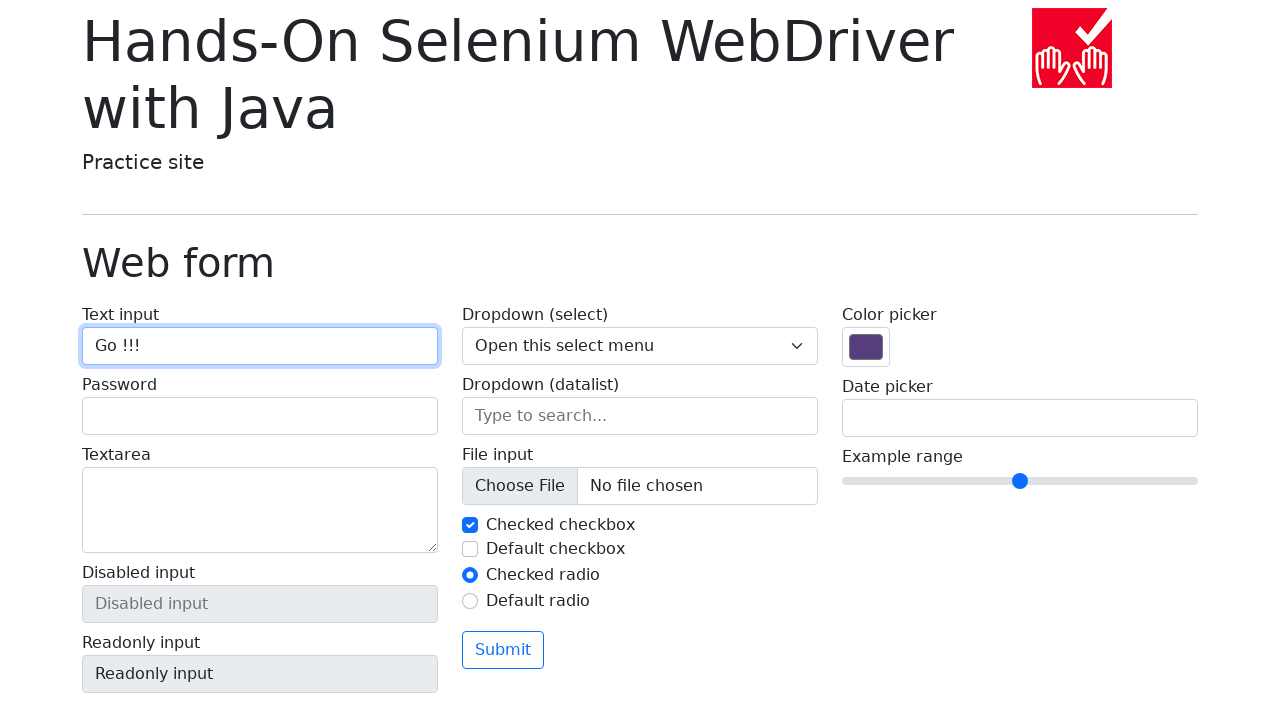

Assertion passed: input value correctly set to 'Go !!!'
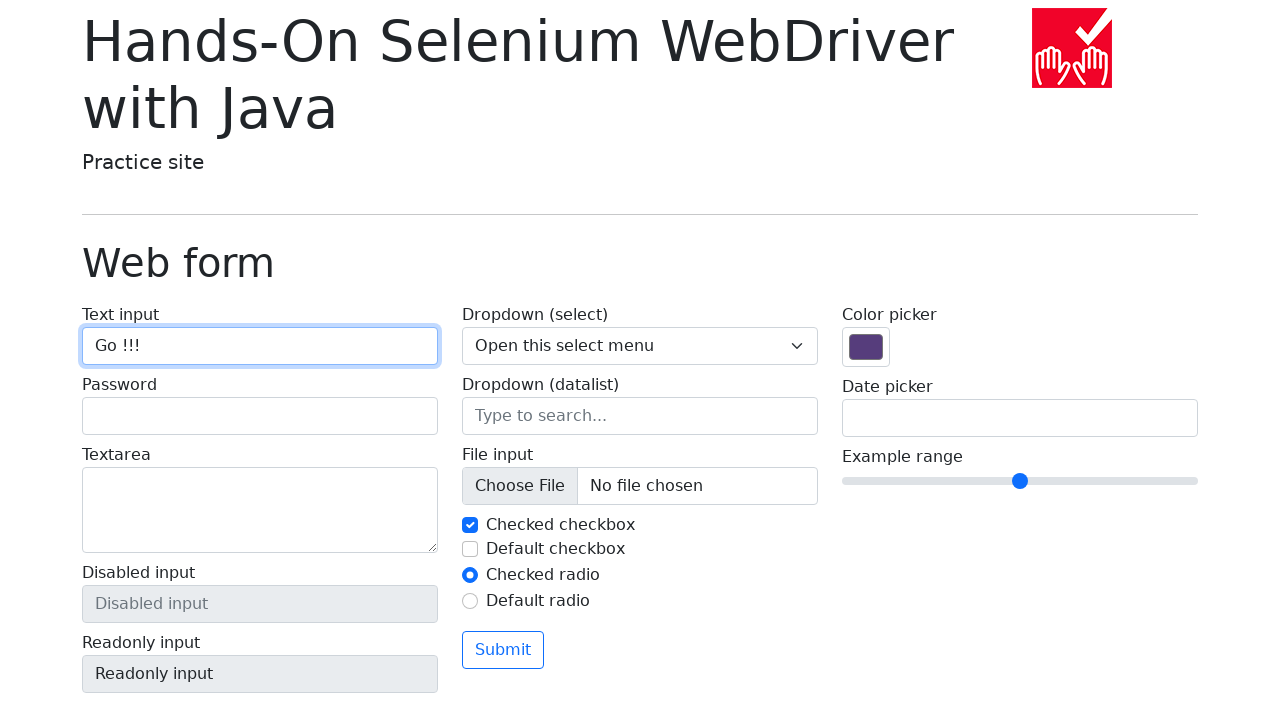

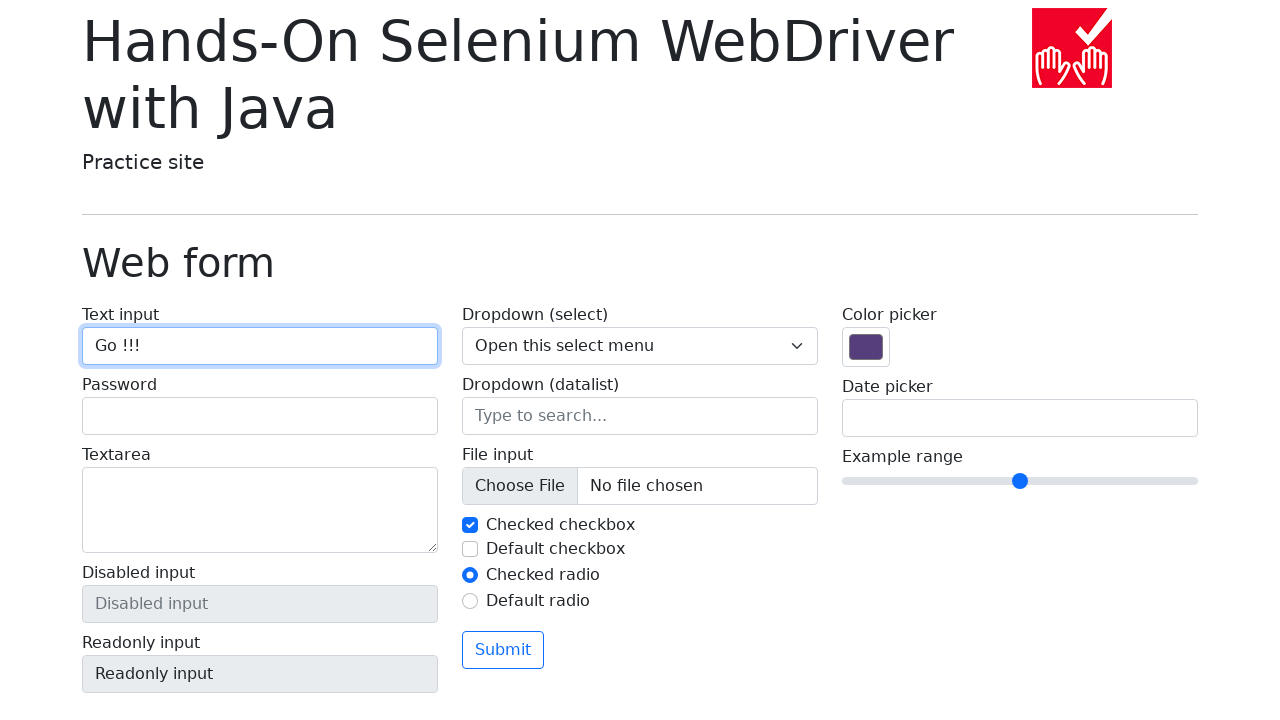